Tests different types of JavaScript alerts including simple alert, confirm dialog, and prompt dialog with text input

Starting URL: http://demo.automationtesting.in/Alerts.html

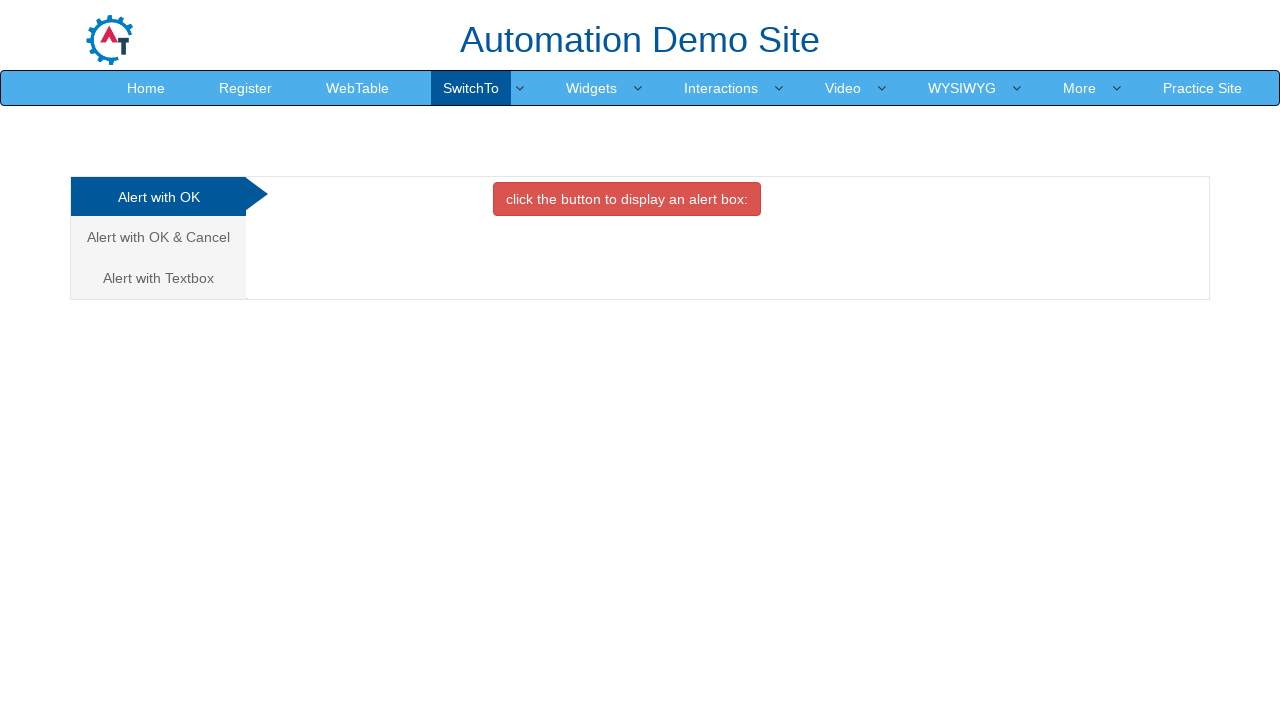

Clicked button to display simple alert at (627, 199) on button.btn.btn-danger
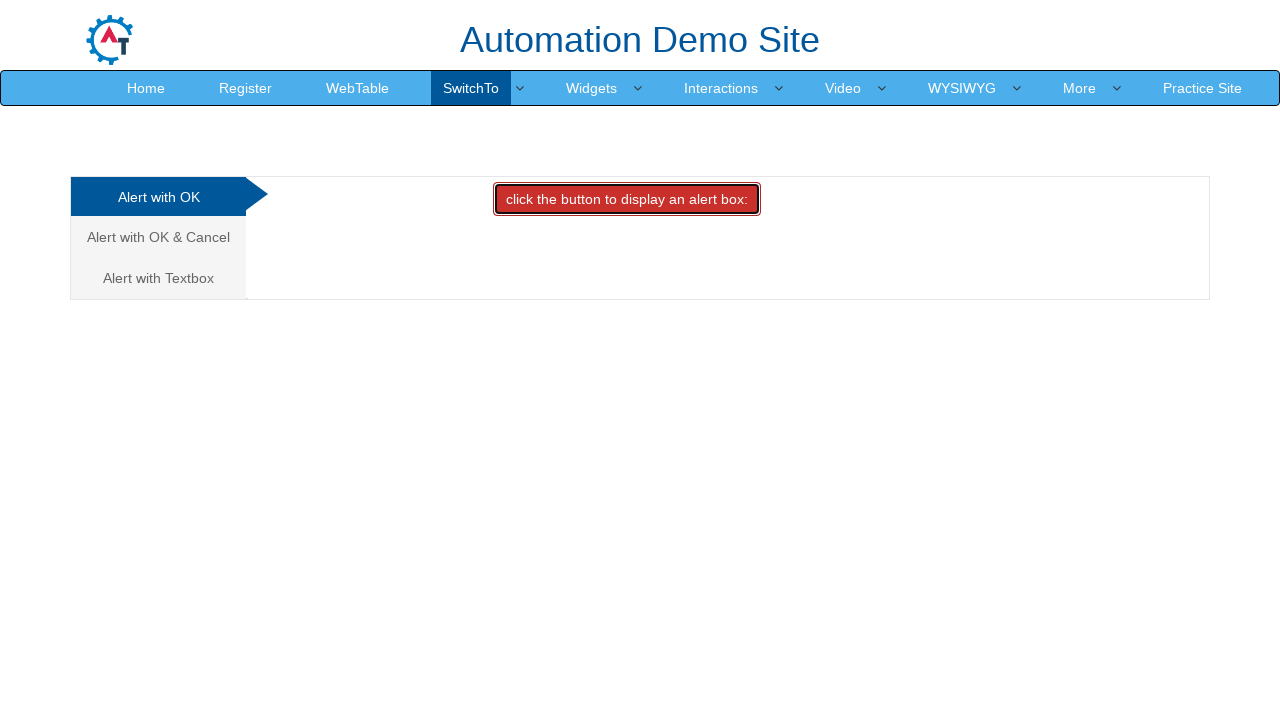

Set up dialog handler to accept alerts
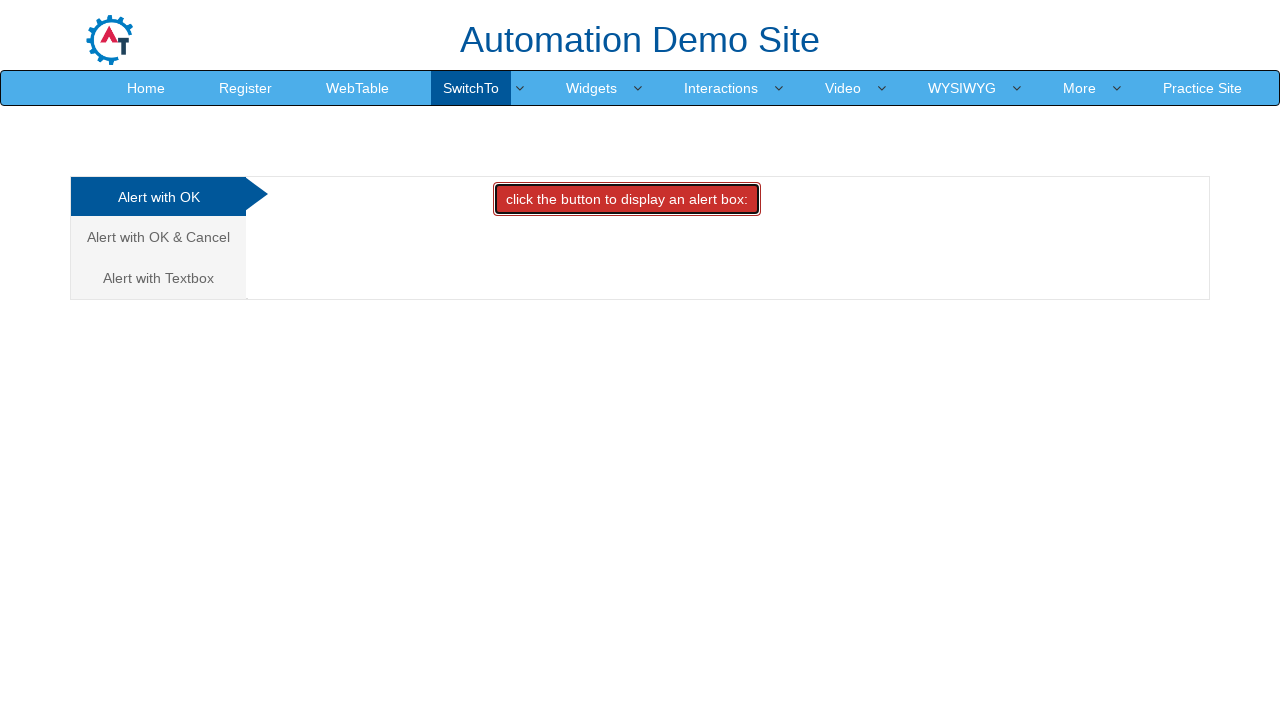

Waited 2 seconds after accepting alert
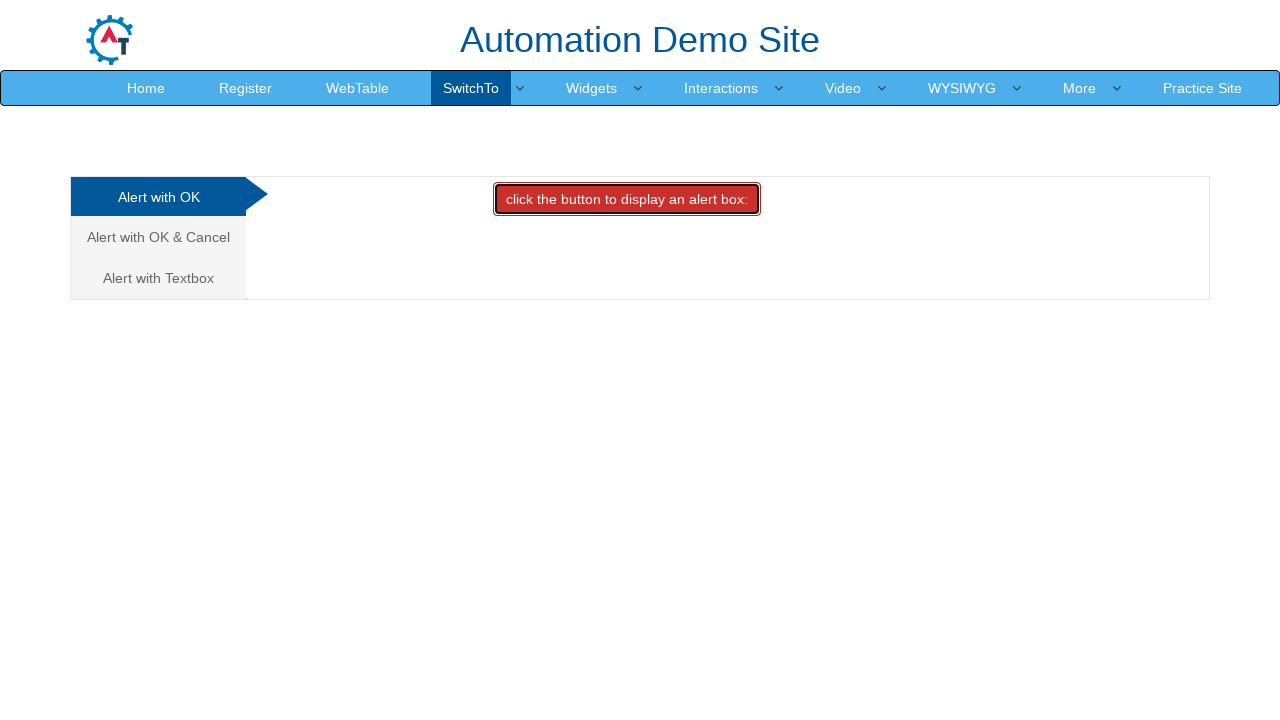

Clicked 'Alert with OK & Cancel' tab at (158, 237) on a:has-text('Alert with OK & Cancel')
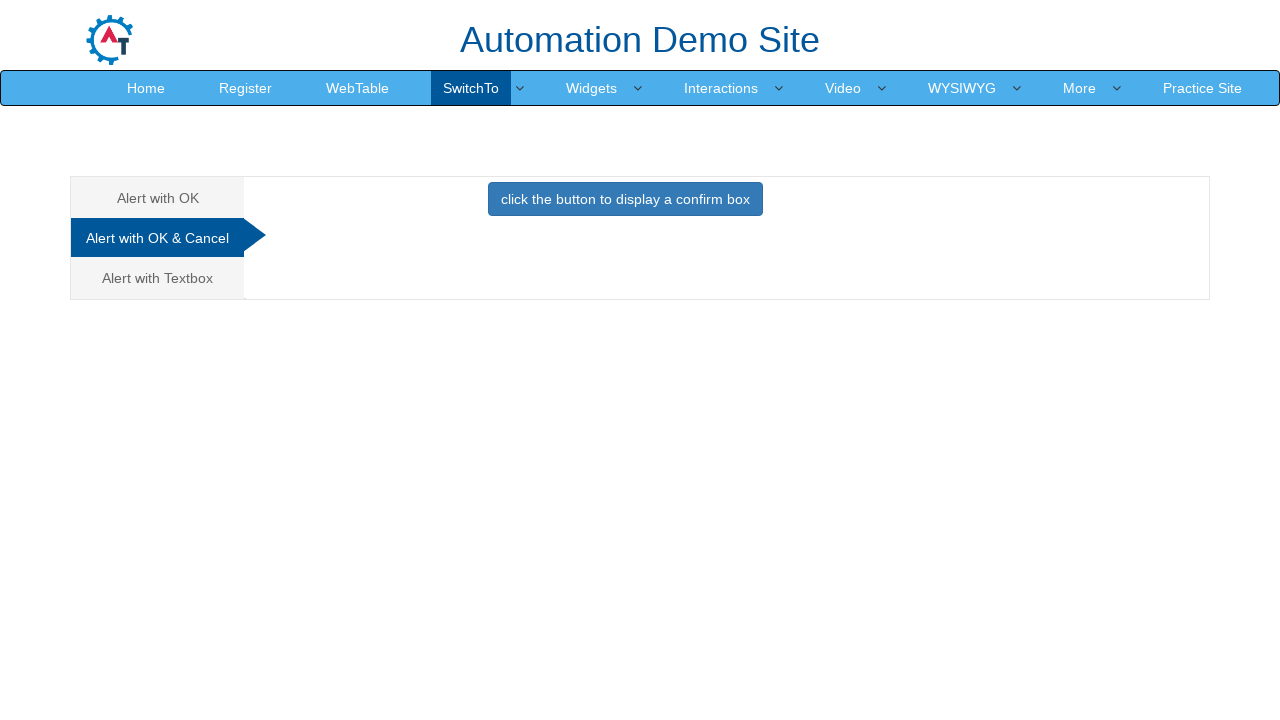

Clicked primary button to display confirm dialog at (625, 199) on button.btn.btn-primary
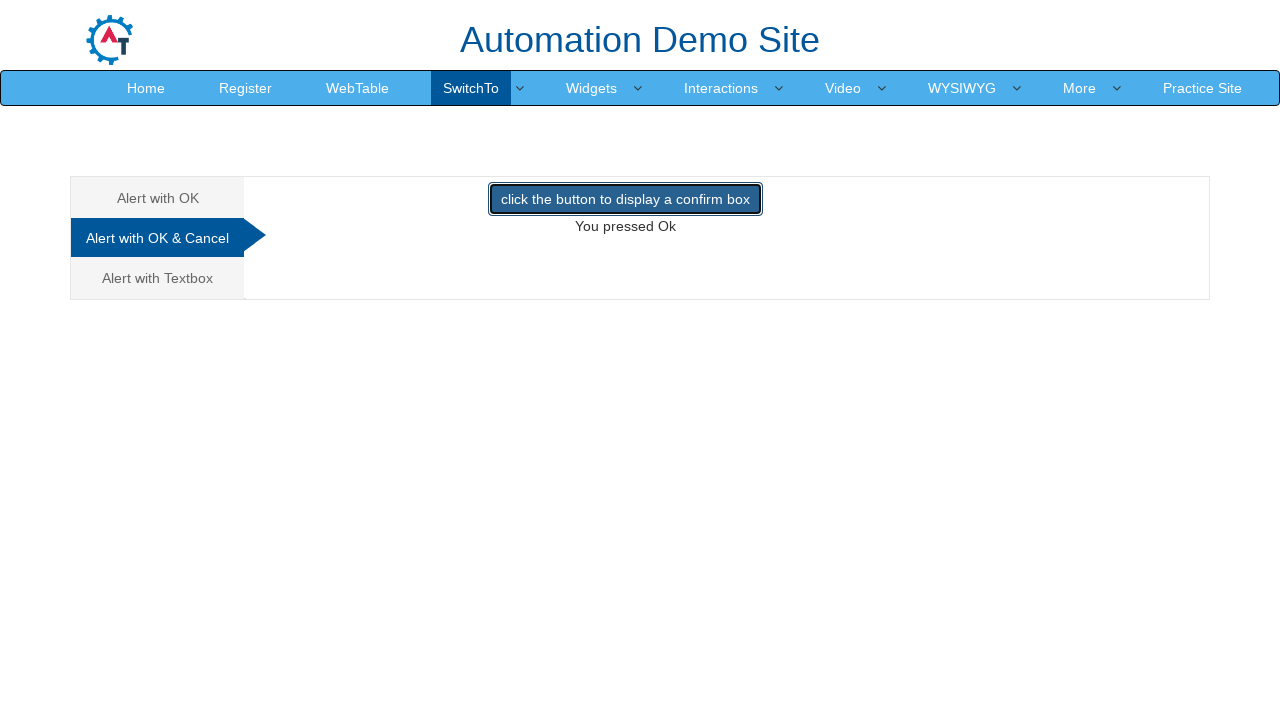

Set up dialog handler to dismiss confirm dialogs
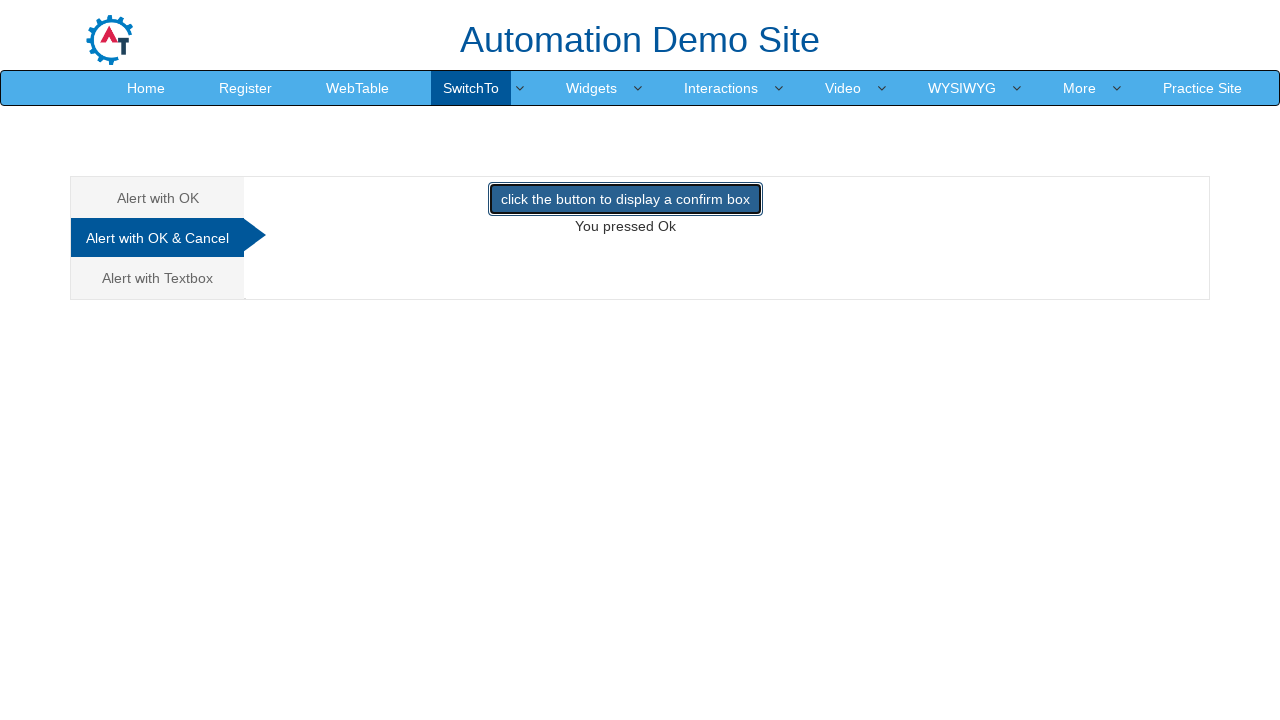

Waited 2 seconds after dismissing confirm dialog
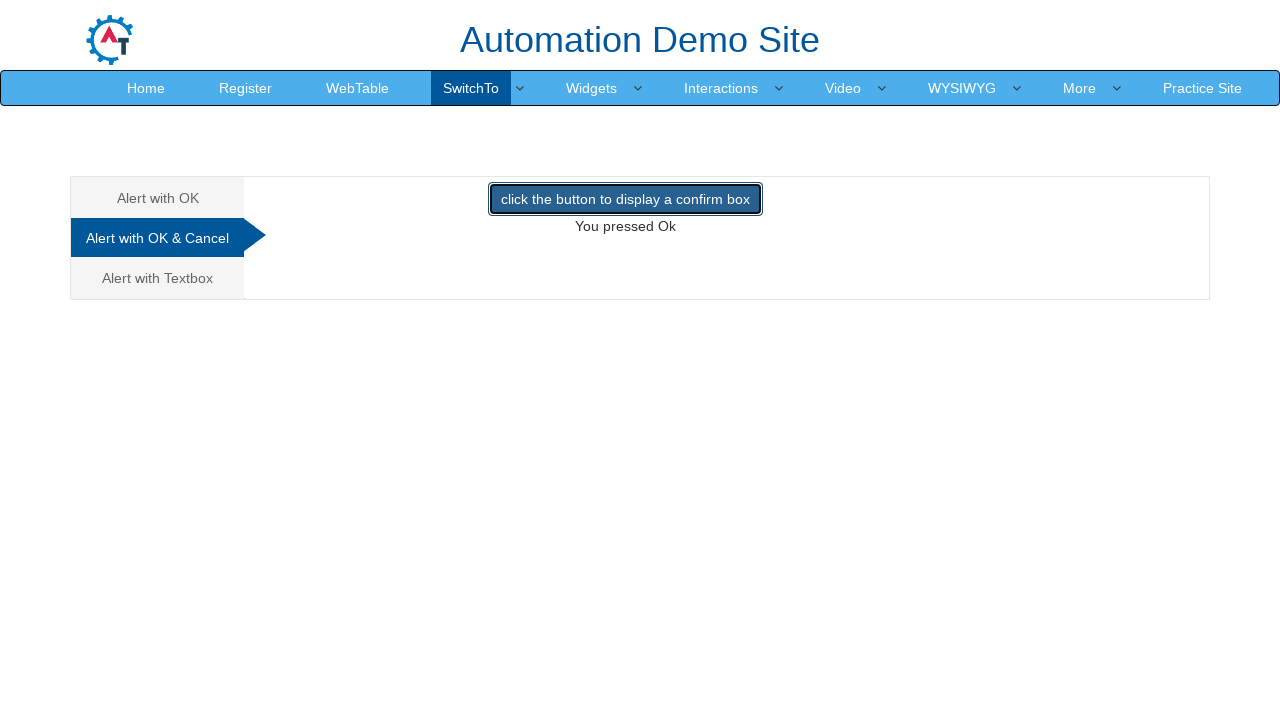

Clicked 'Alert with Textbox' tab at (158, 278) on a:has-text('Alert with Textbox')
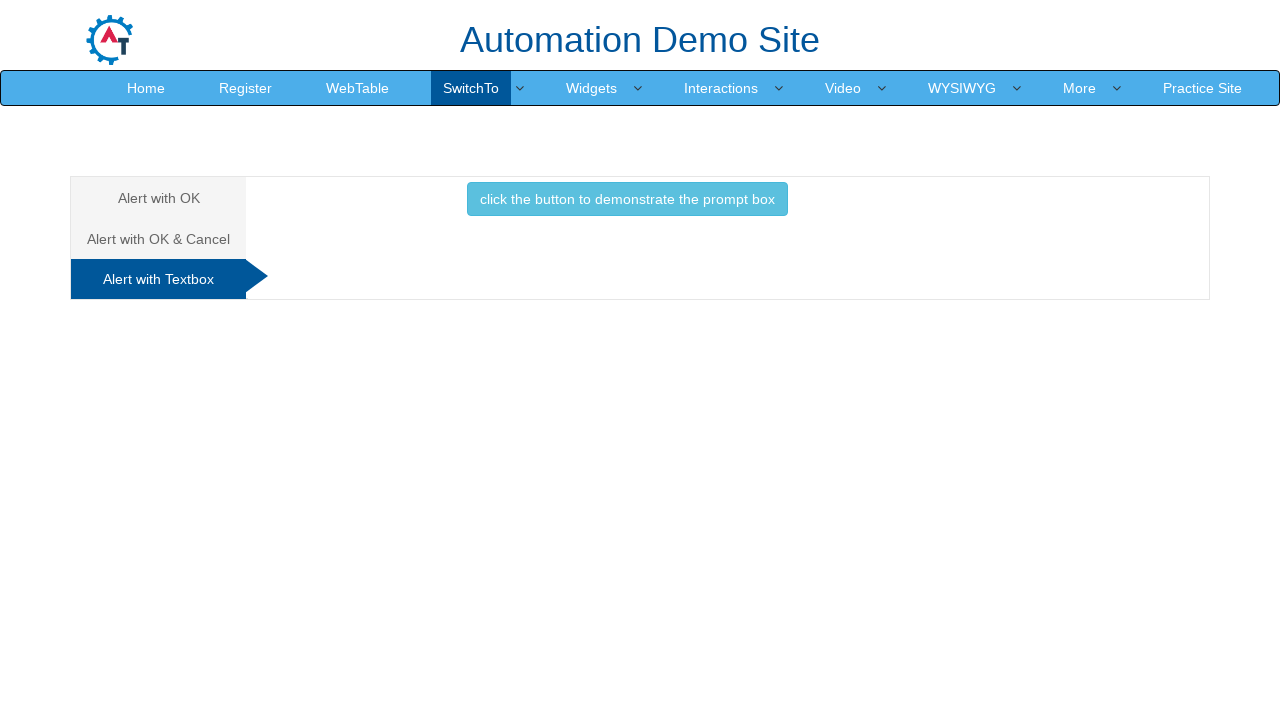

Clicked info button to display prompt dialog at (627, 199) on button.btn.btn-info
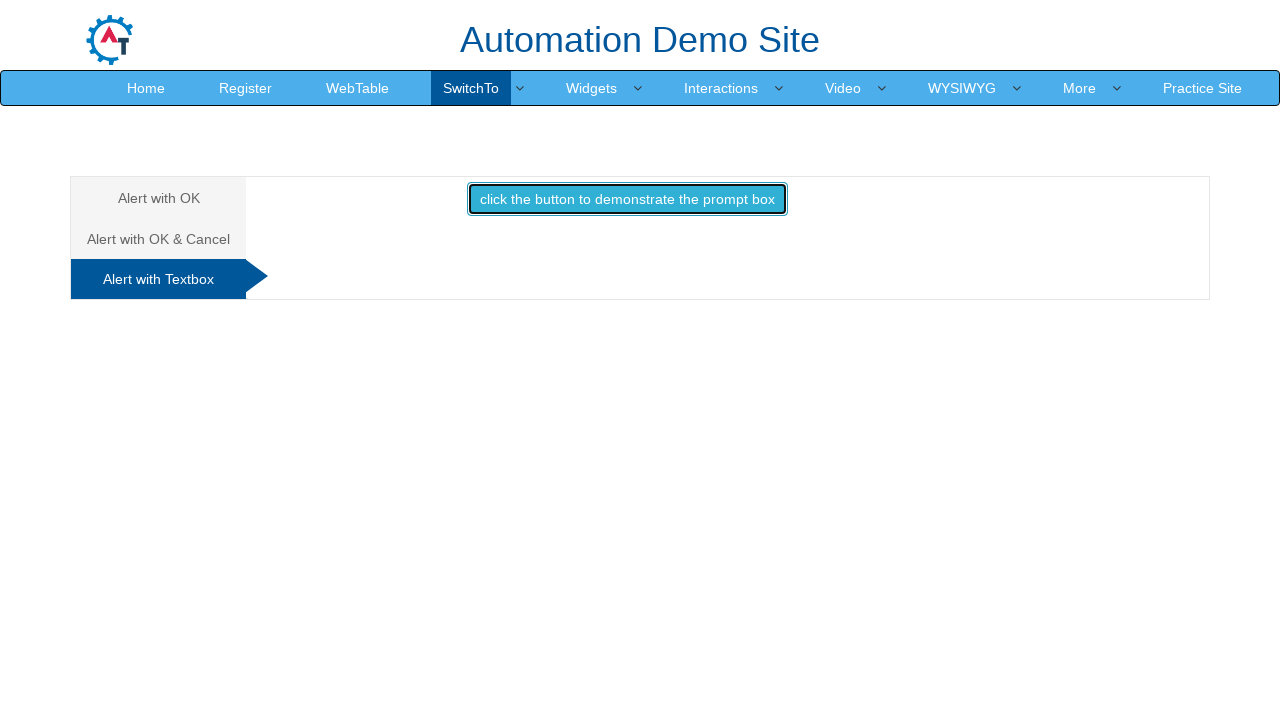

Set up dialog handler to accept prompt with 'TechProEducation' text
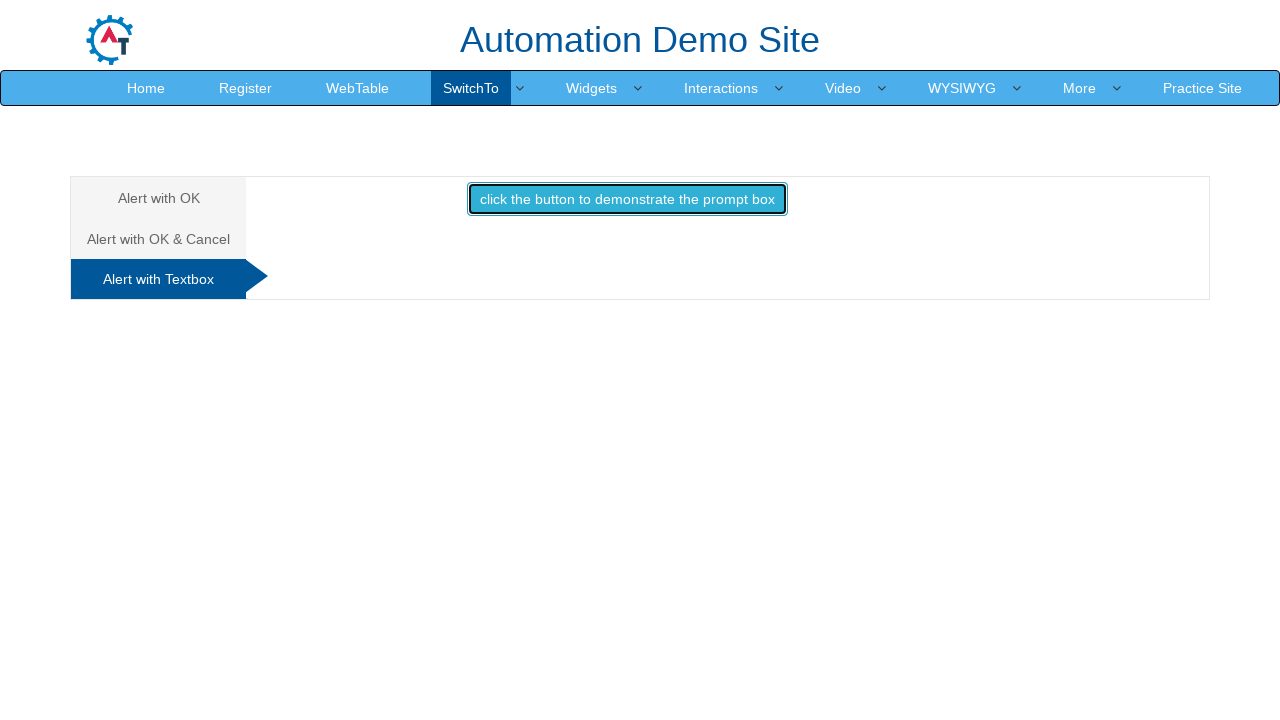

Waited 2 seconds after handling prompt dialog
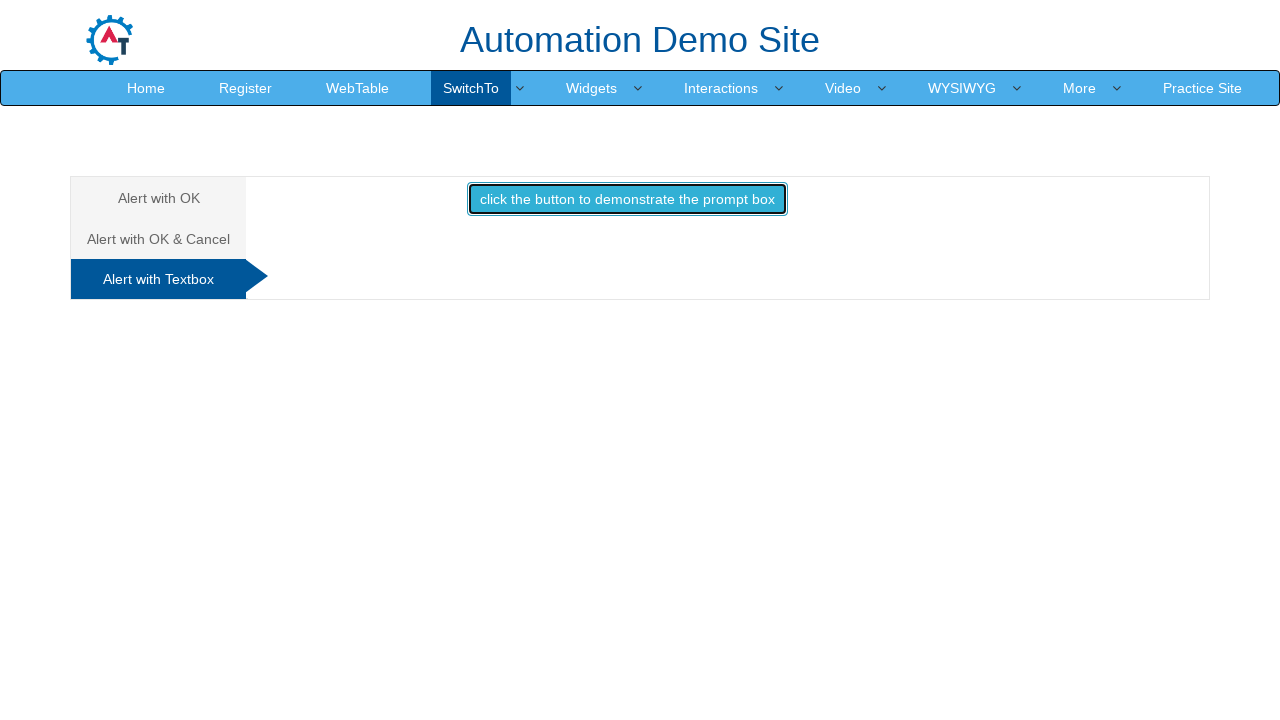

Retrieved result text: 
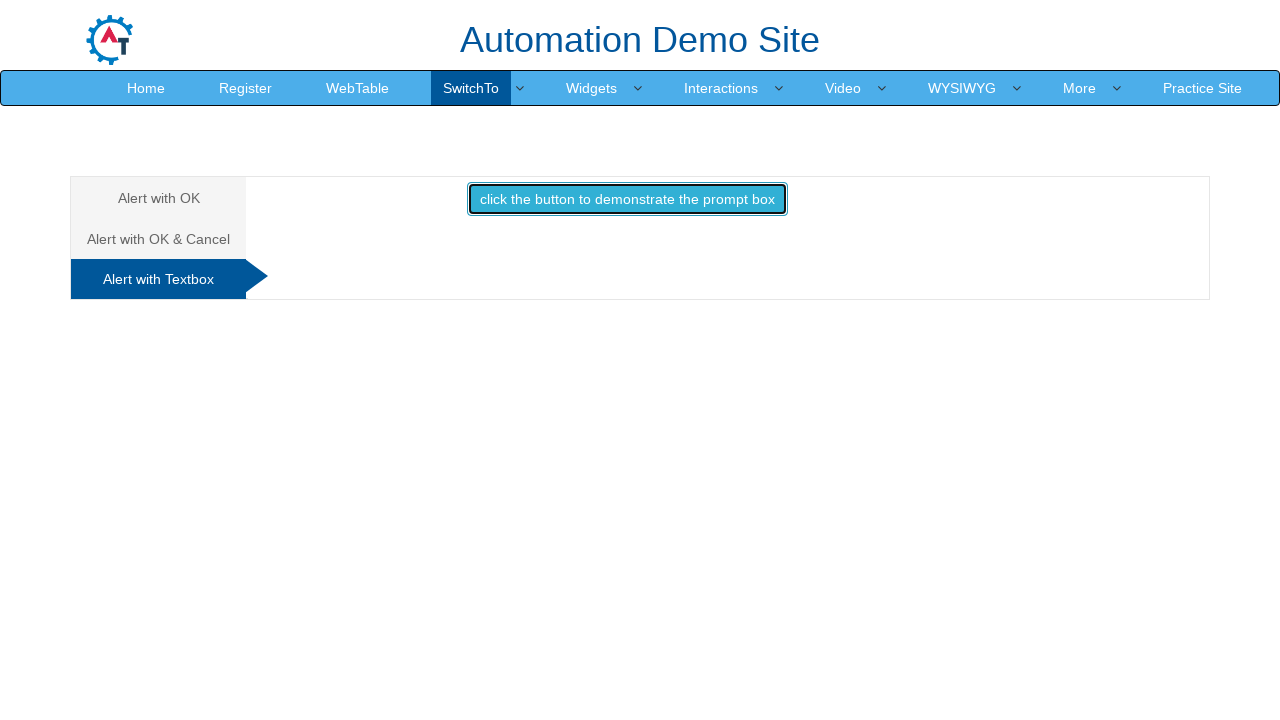

Assertion passed: result text does not match expected value
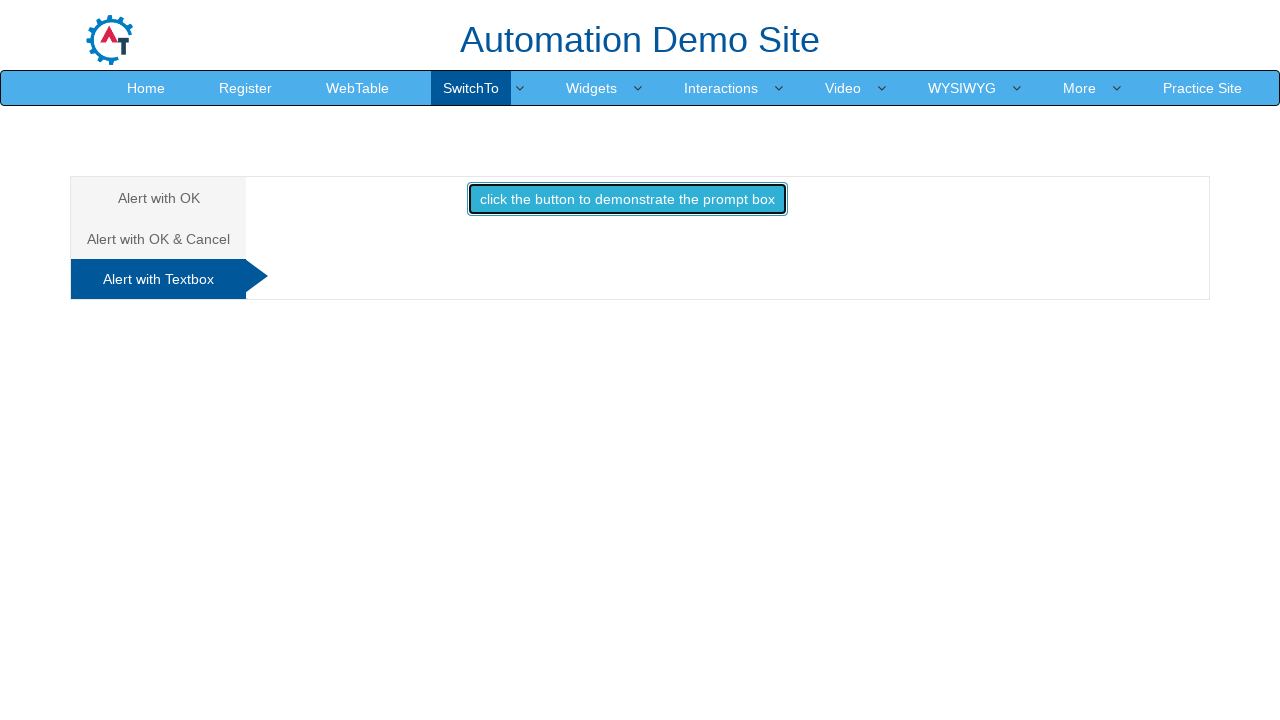

Waited 2 seconds before completing test
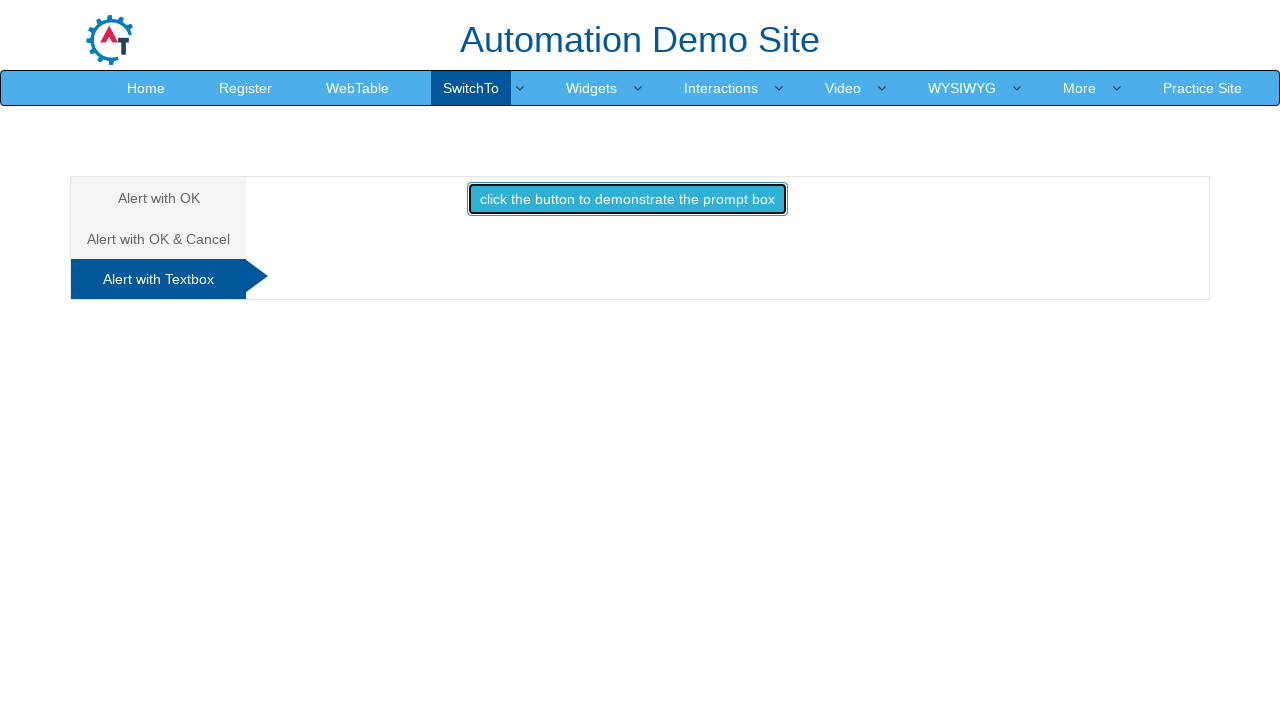

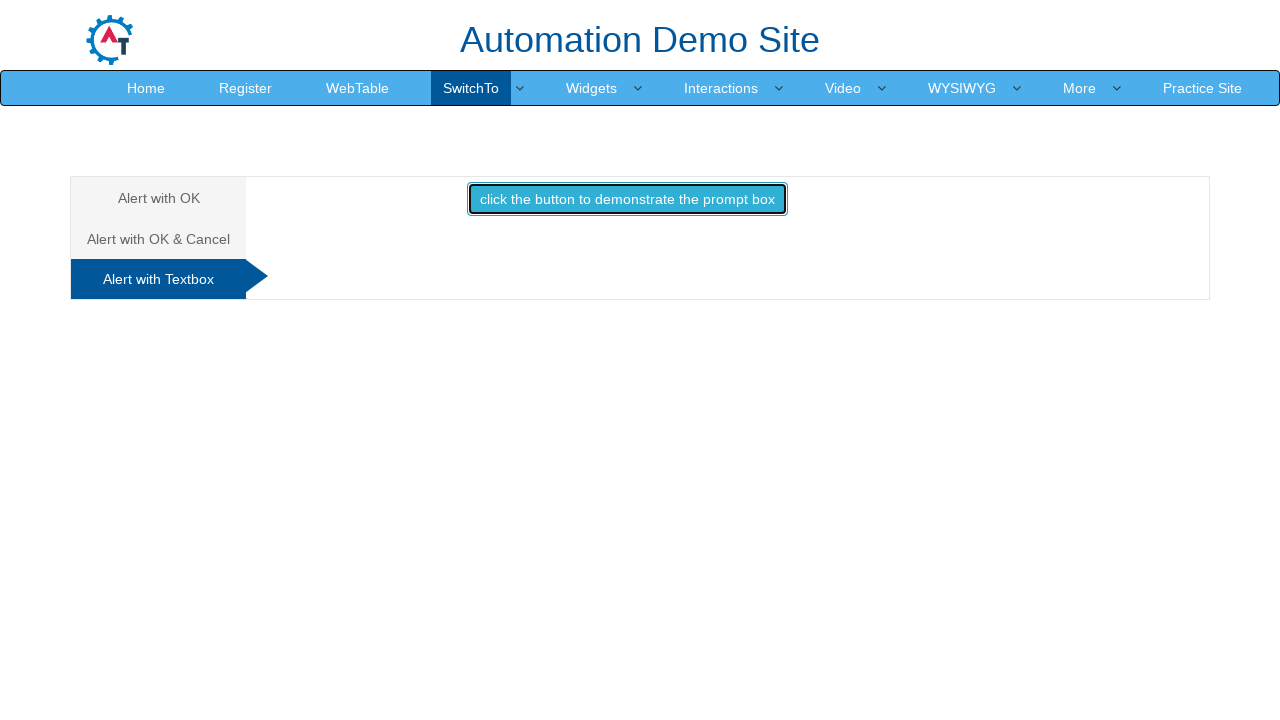